Tests JavaScript alert handling functionality including accepting a simple alert, dismissing a confirm alert, and entering text into a prompt alert before accepting it.

Starting URL: https://www.letcode.in/alert

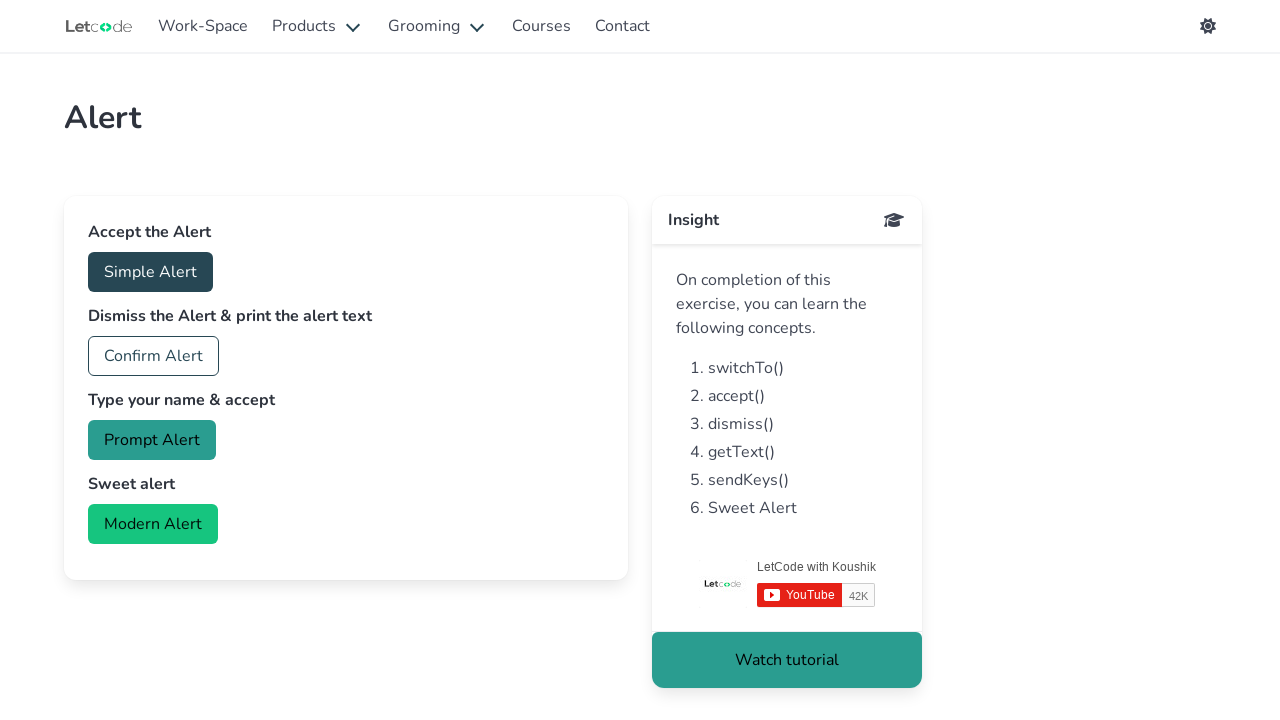

Clicked accept button to trigger simple alert at (150, 272) on #accept
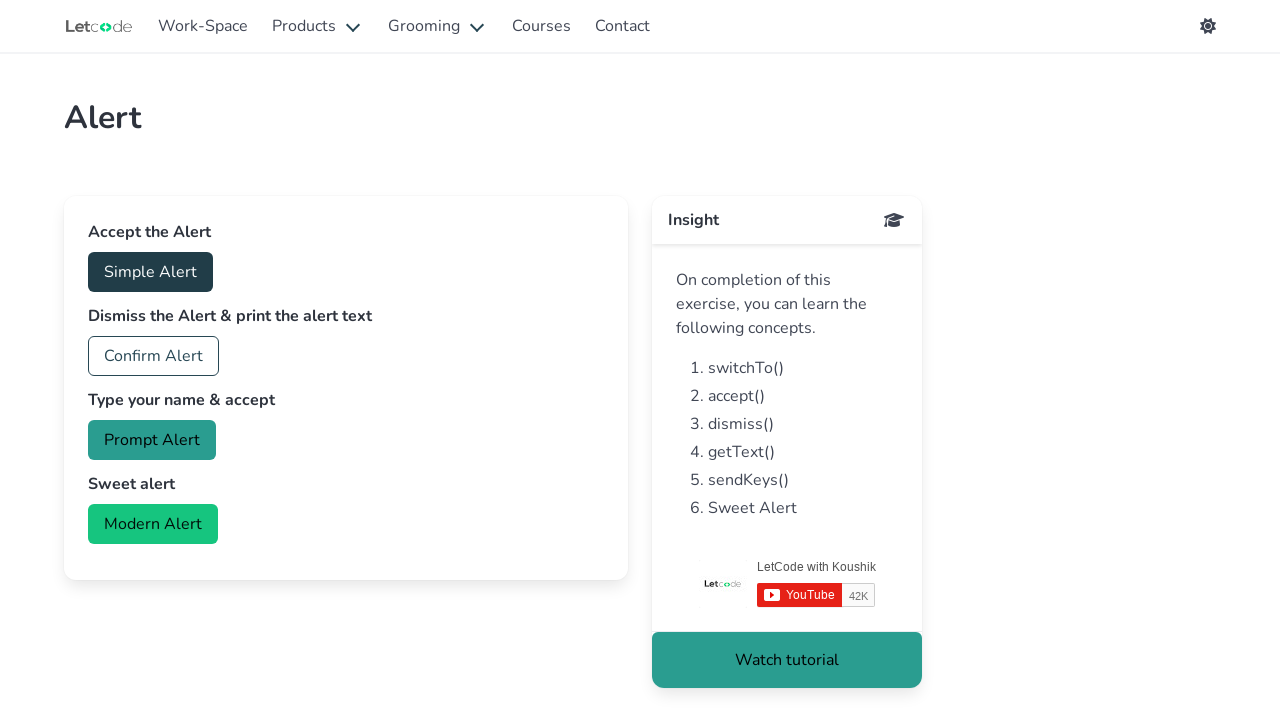

Clicked accept button and accepted the simple alert at (150, 272) on #accept
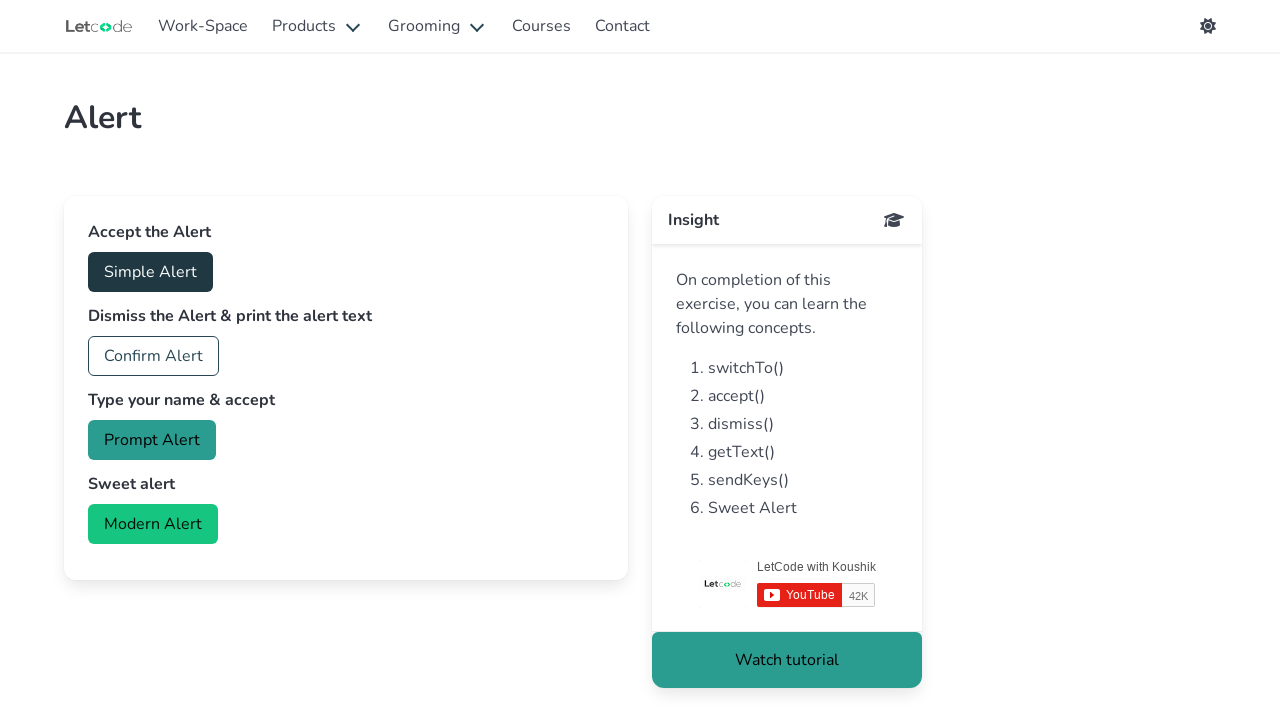

Waited 500ms for page to stabilize after accepting alert
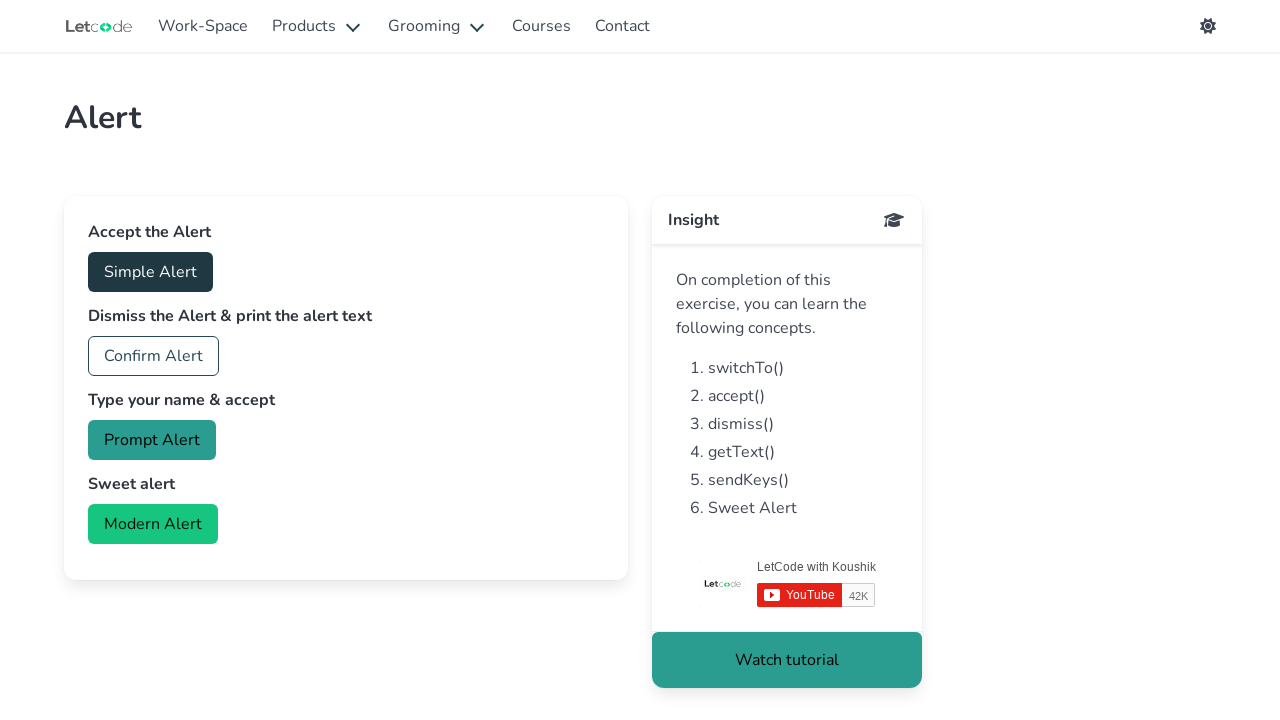

Clicked confirm button and dismissed the confirm alert at (154, 356) on #confirm
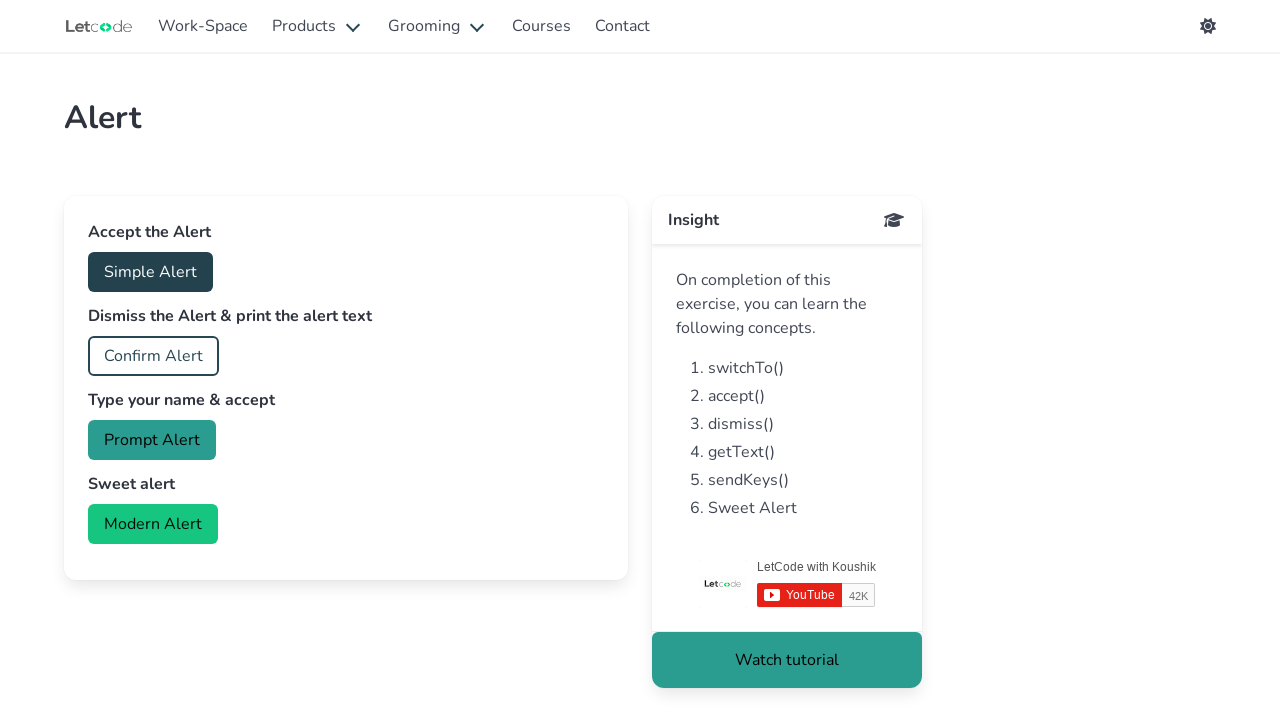

Waited 500ms for page to stabilize after dismissing confirm alert
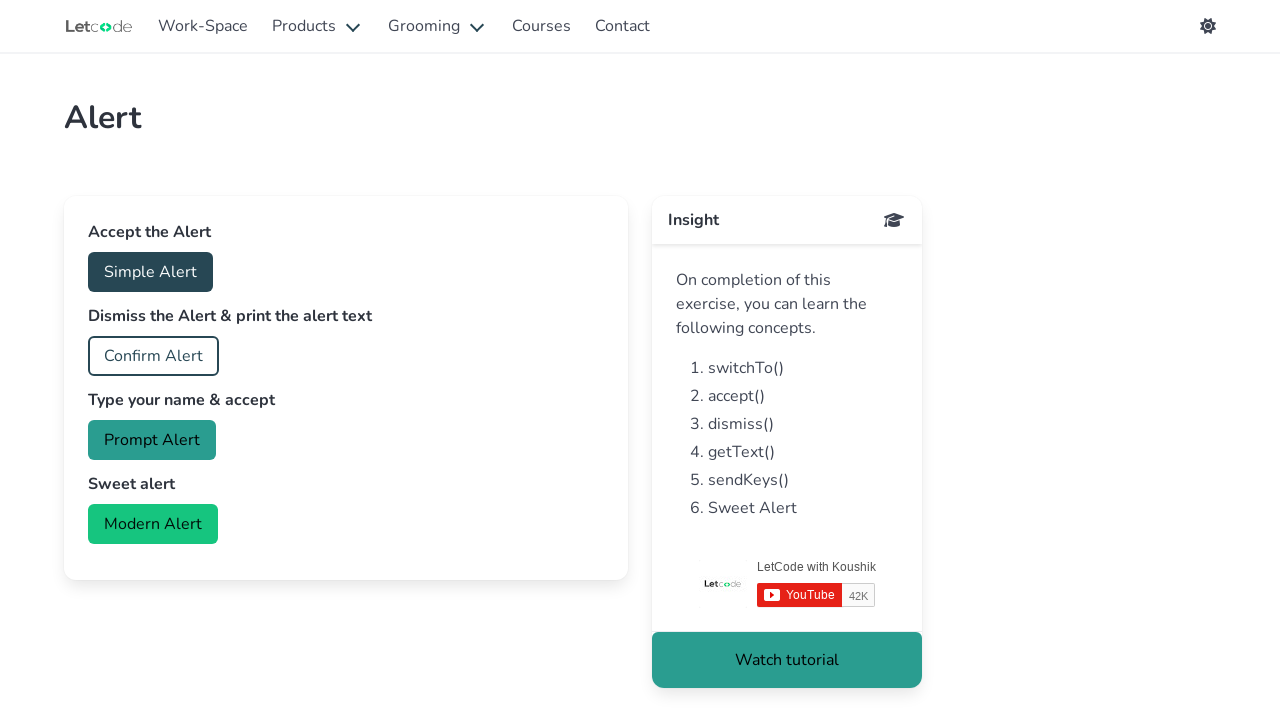

Clicked prompt button and accepted prompt alert with text 'santhoshkumar' at (152, 440) on #prompt
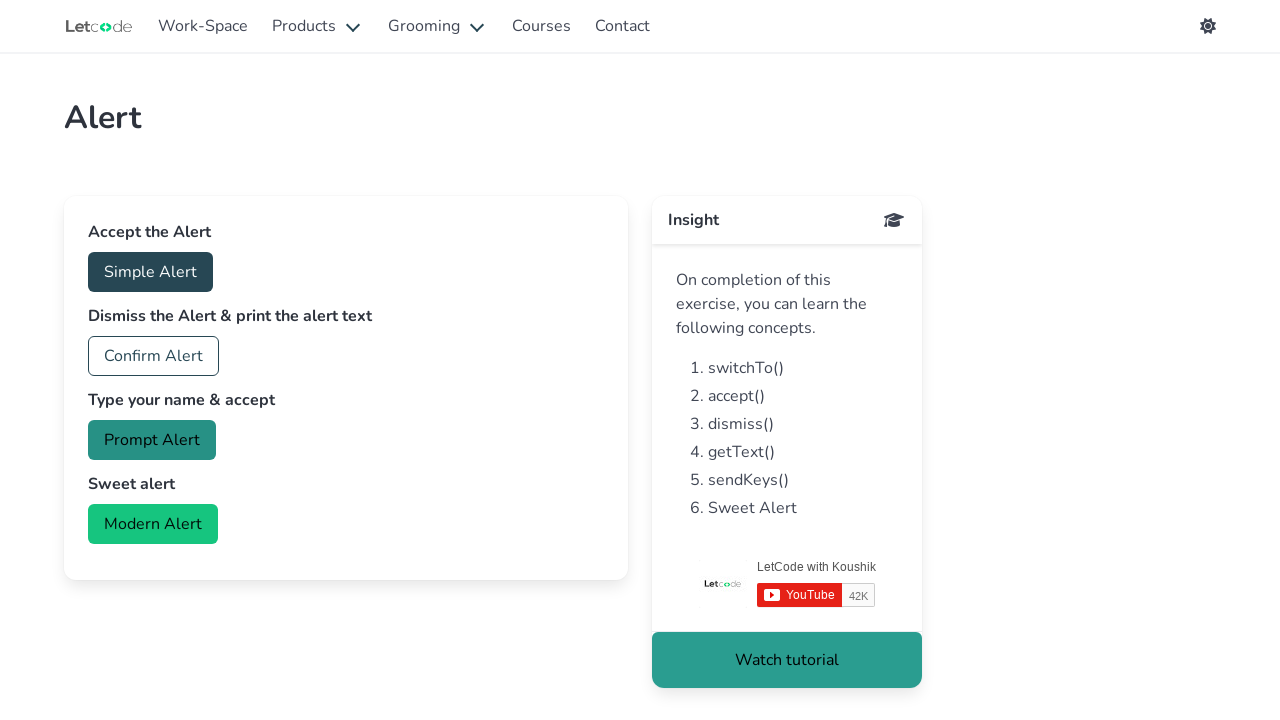

Waited 500ms for prompt interaction to complete
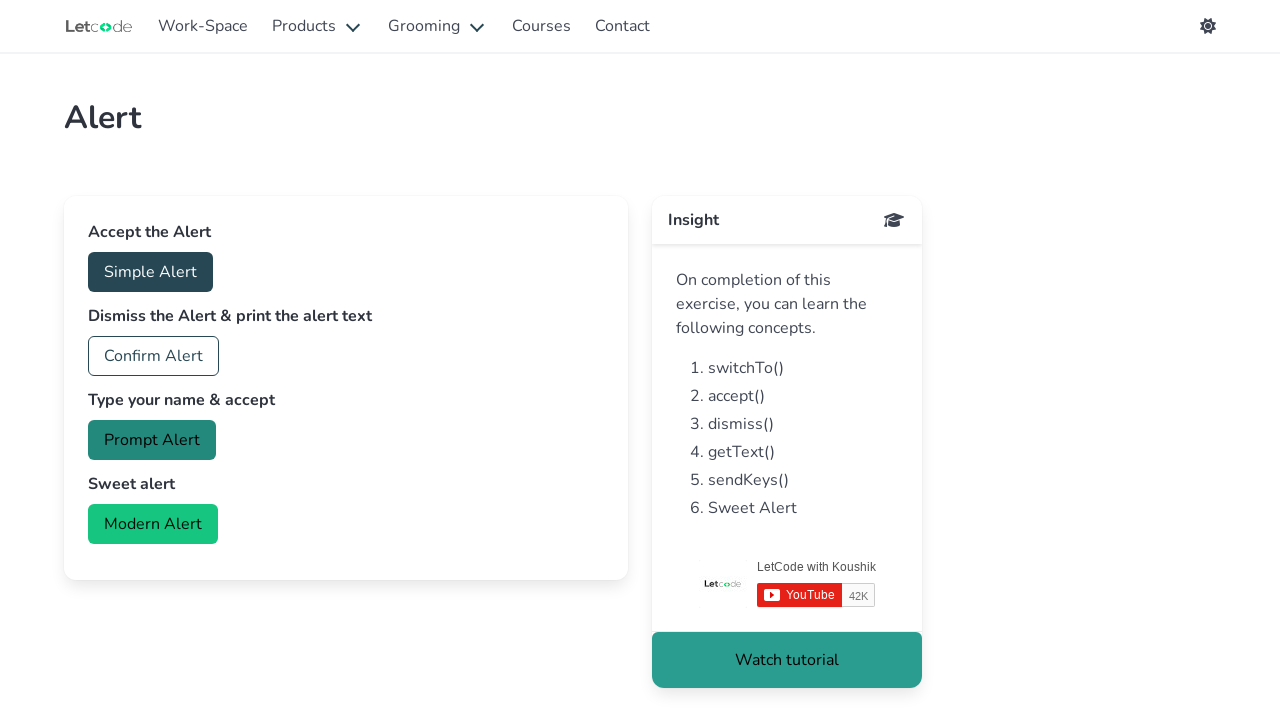

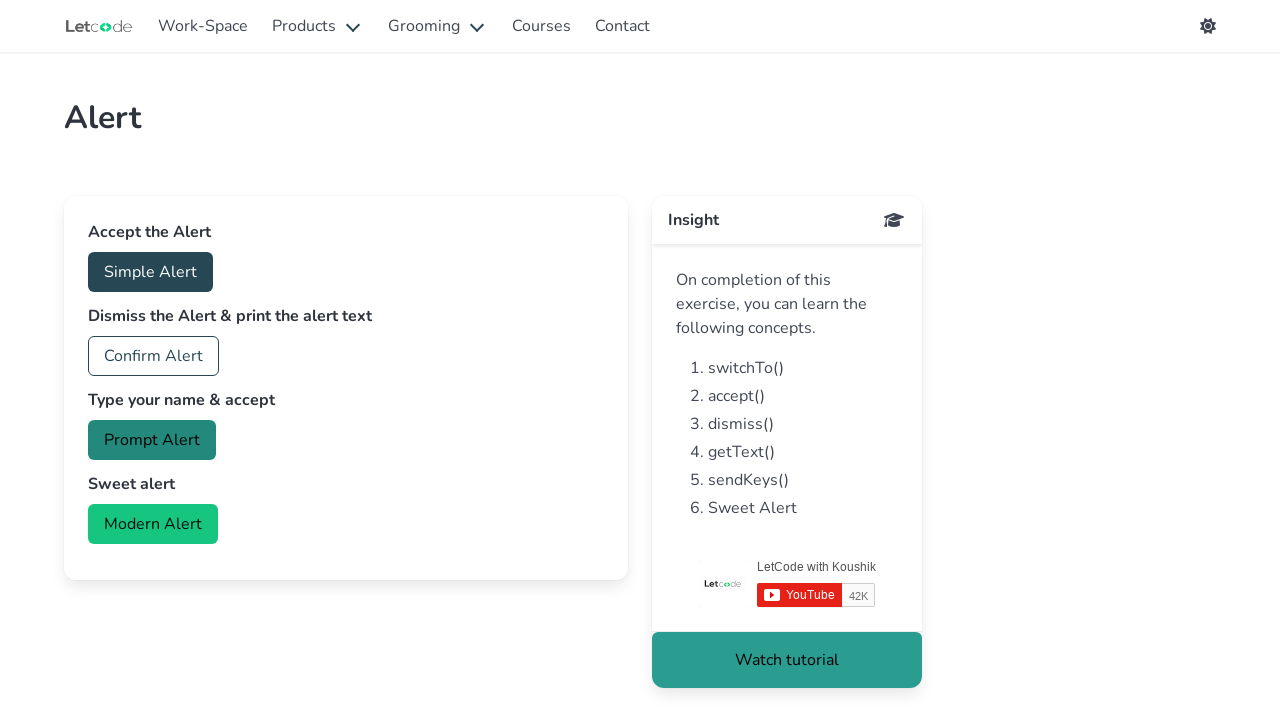